Tests sending a space key press to a specific element and verifies the result text displays the correct key pressed

Starting URL: http://the-internet.herokuapp.com/key_presses

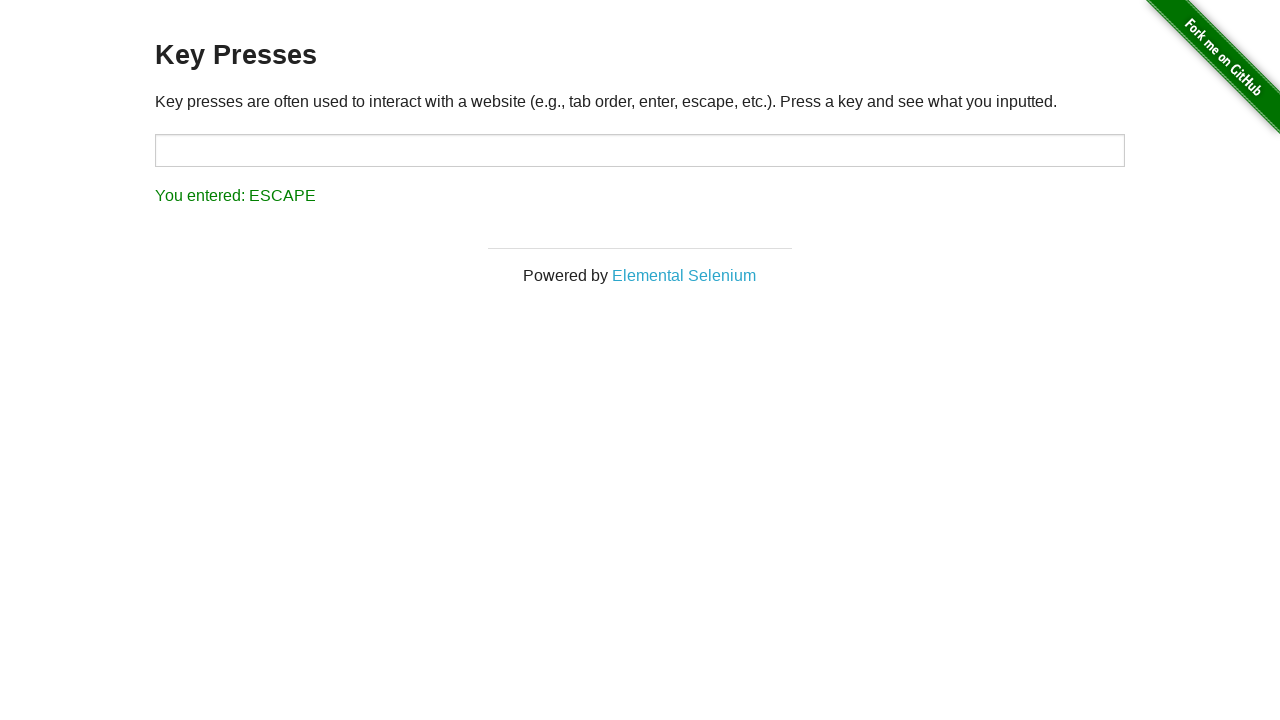

Navigated to key presses test page
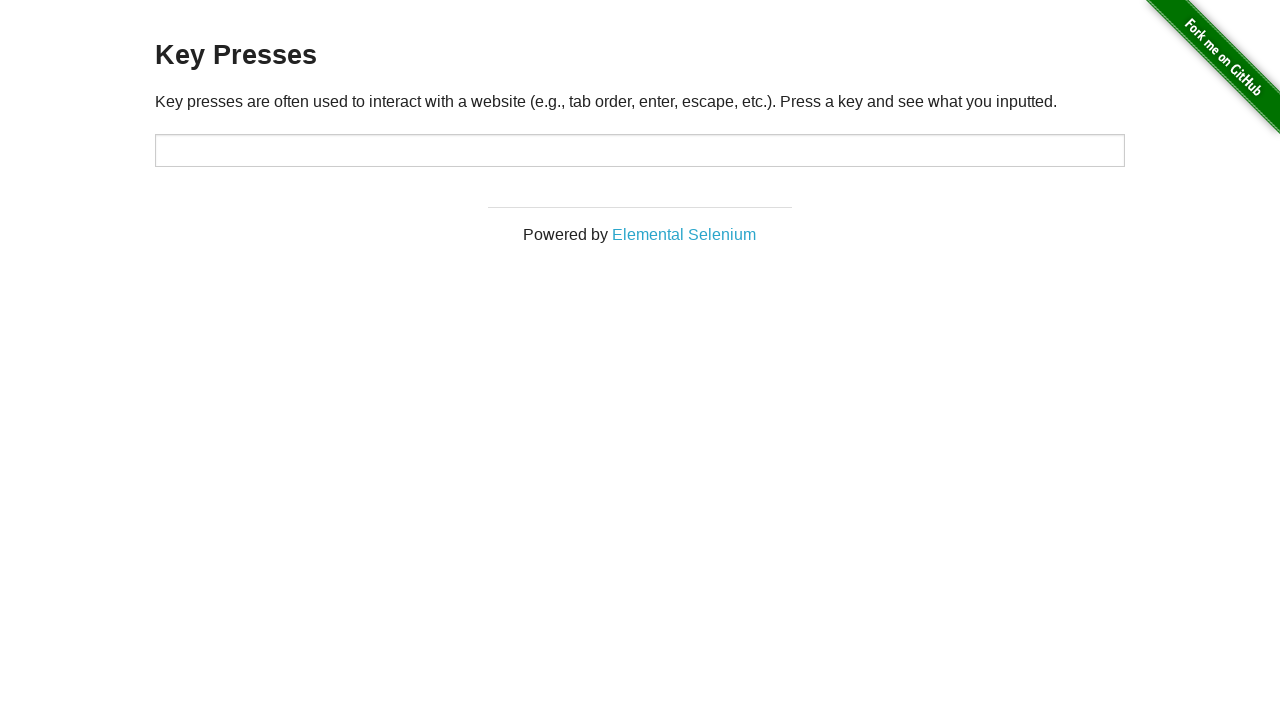

Sent space key press to target element on #target
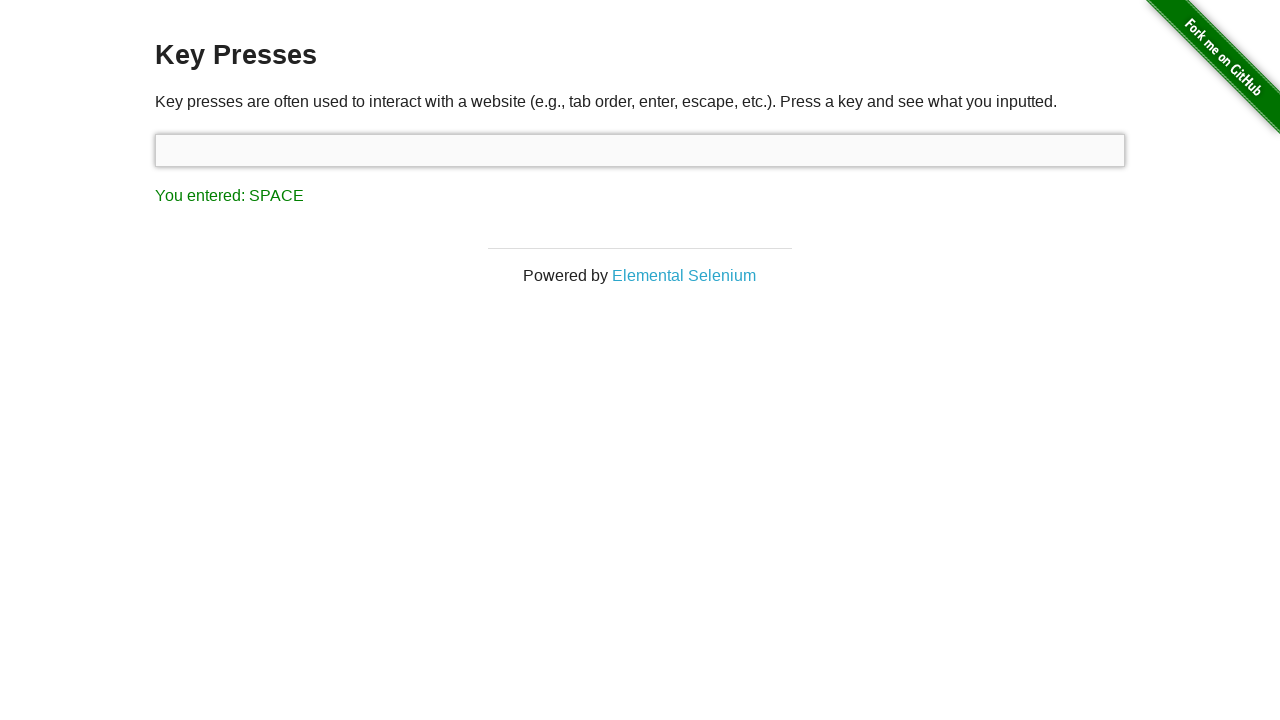

Result element loaded and became visible
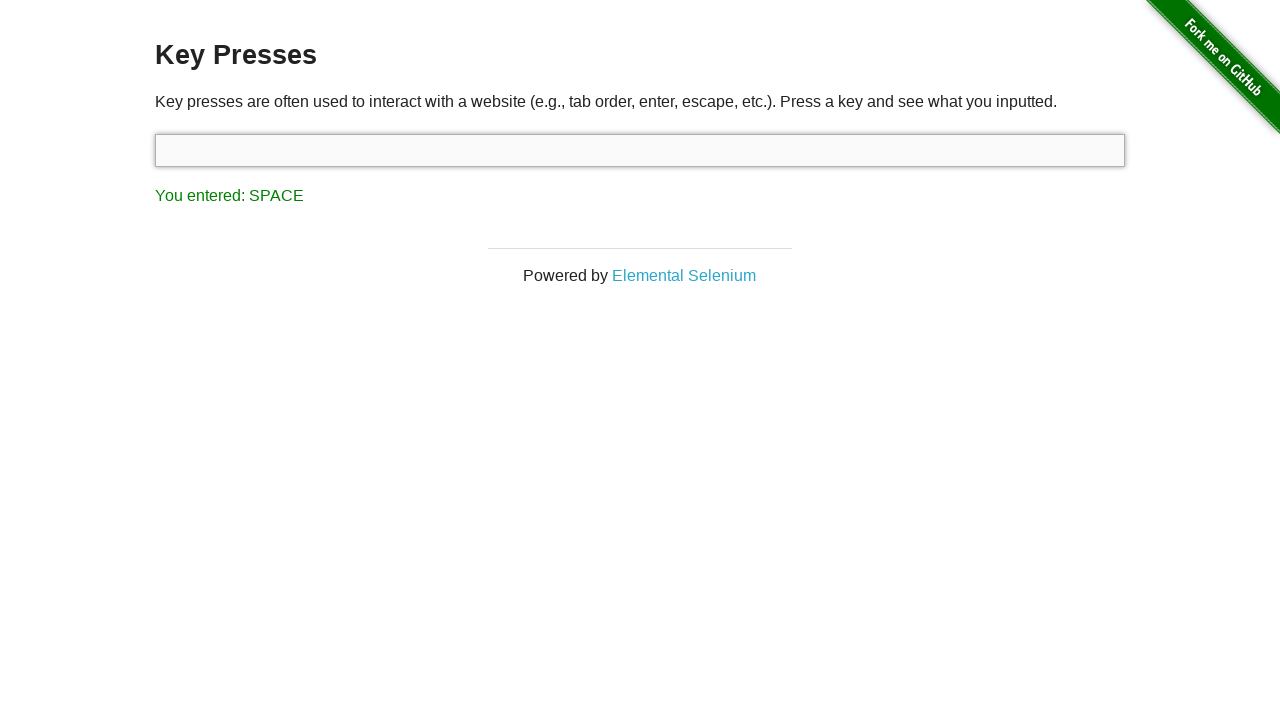

Retrieved result text: 'You entered: SPACE'
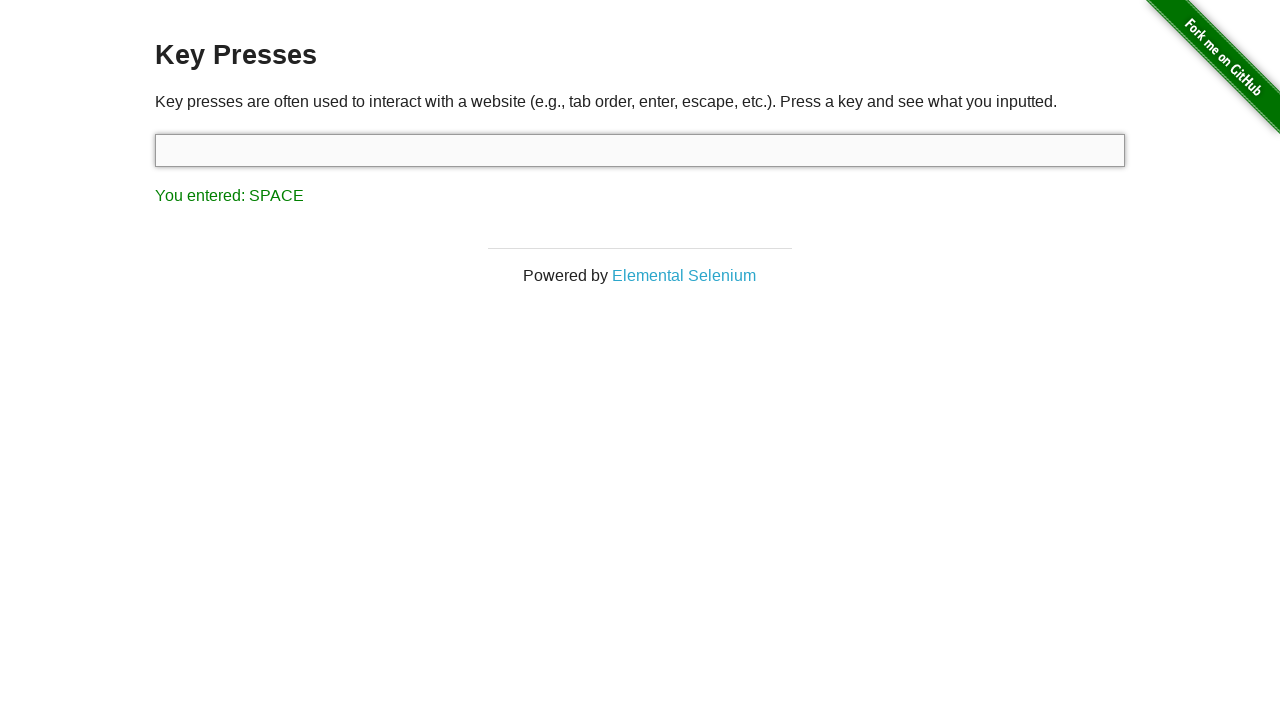

Assertion passed: result text correctly shows 'You entered: SPACE'
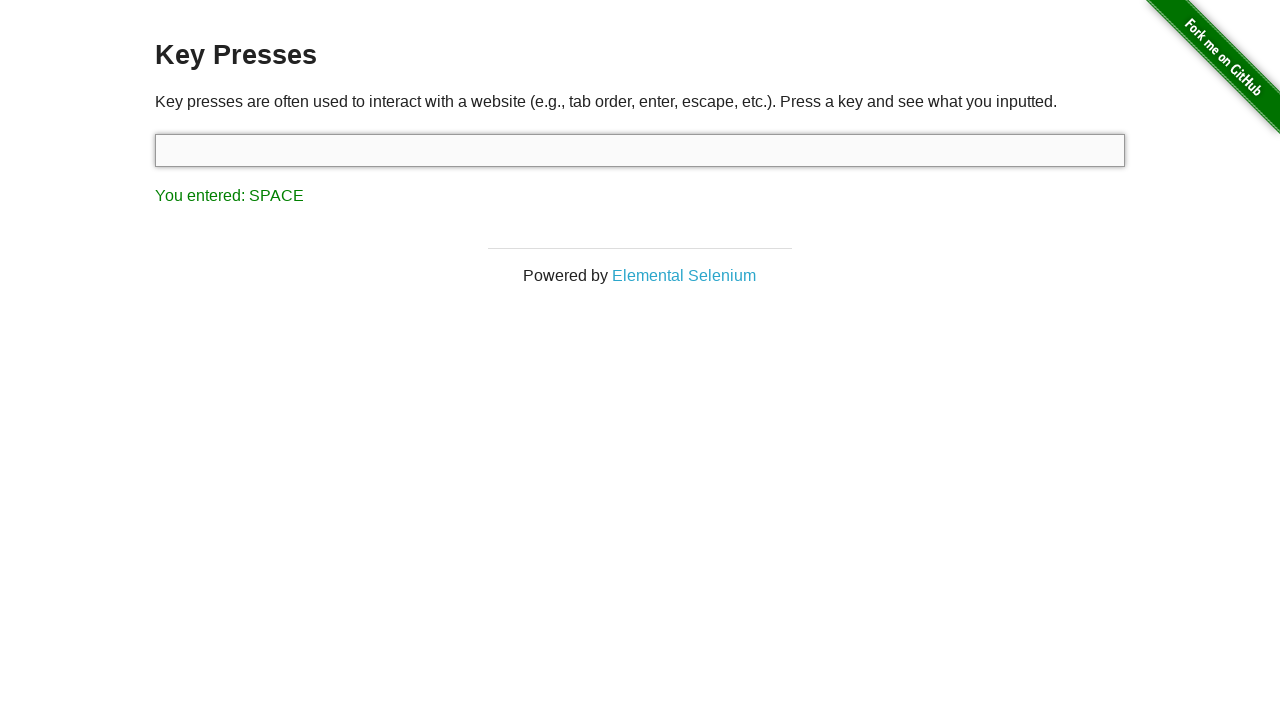

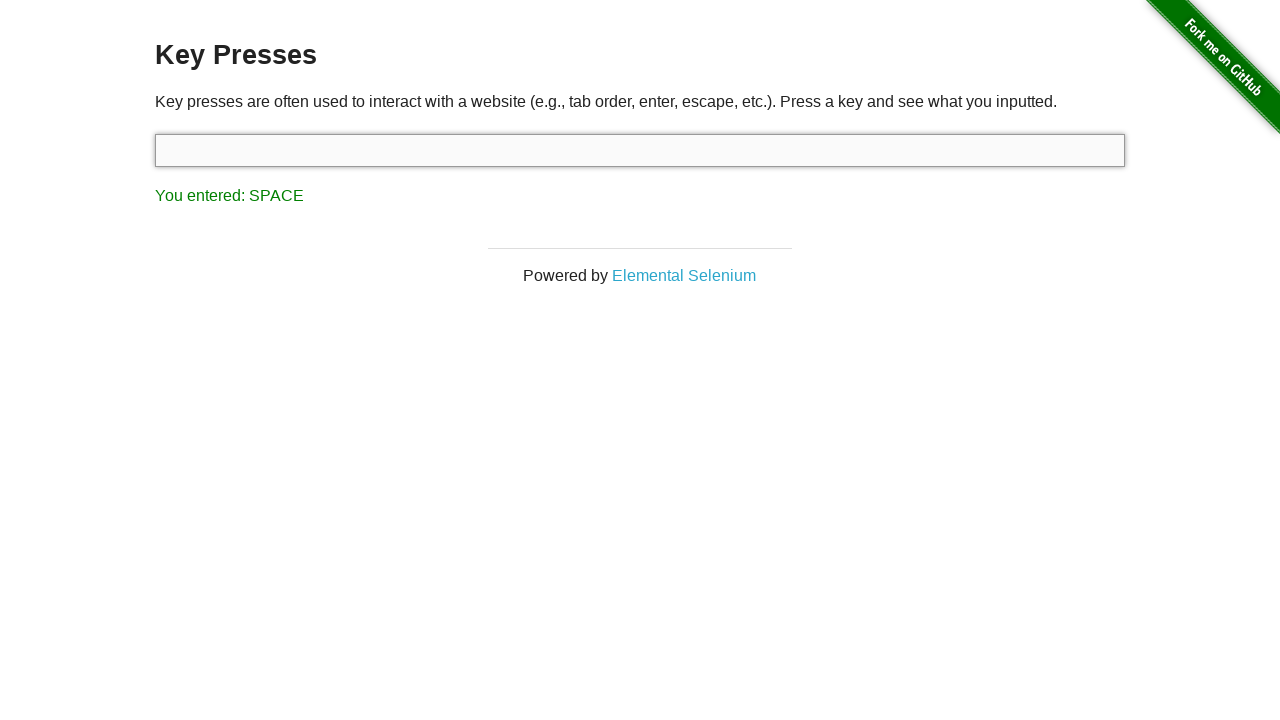